Tests form validation by attempting to submit an empty form and verifying that an alert appears with an error message

Starting URL: https://idwibwyk.github.io/groom-room/form.html

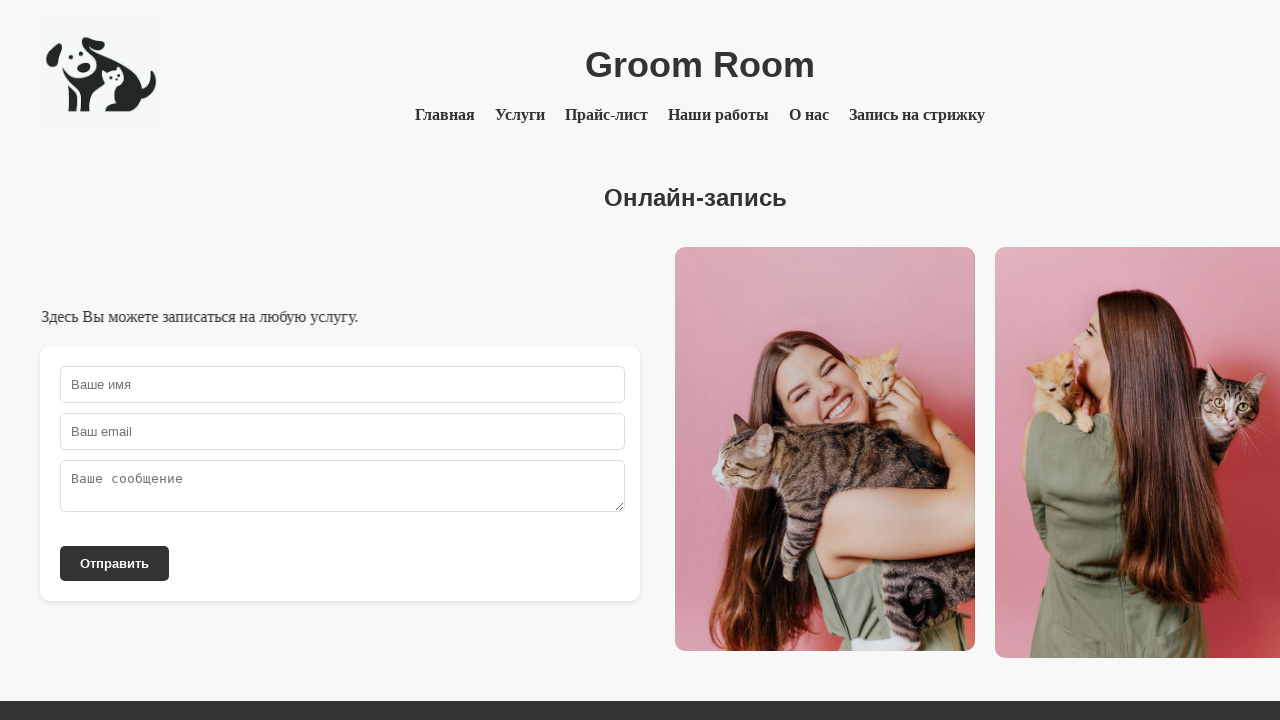

Navigated to form validation test page
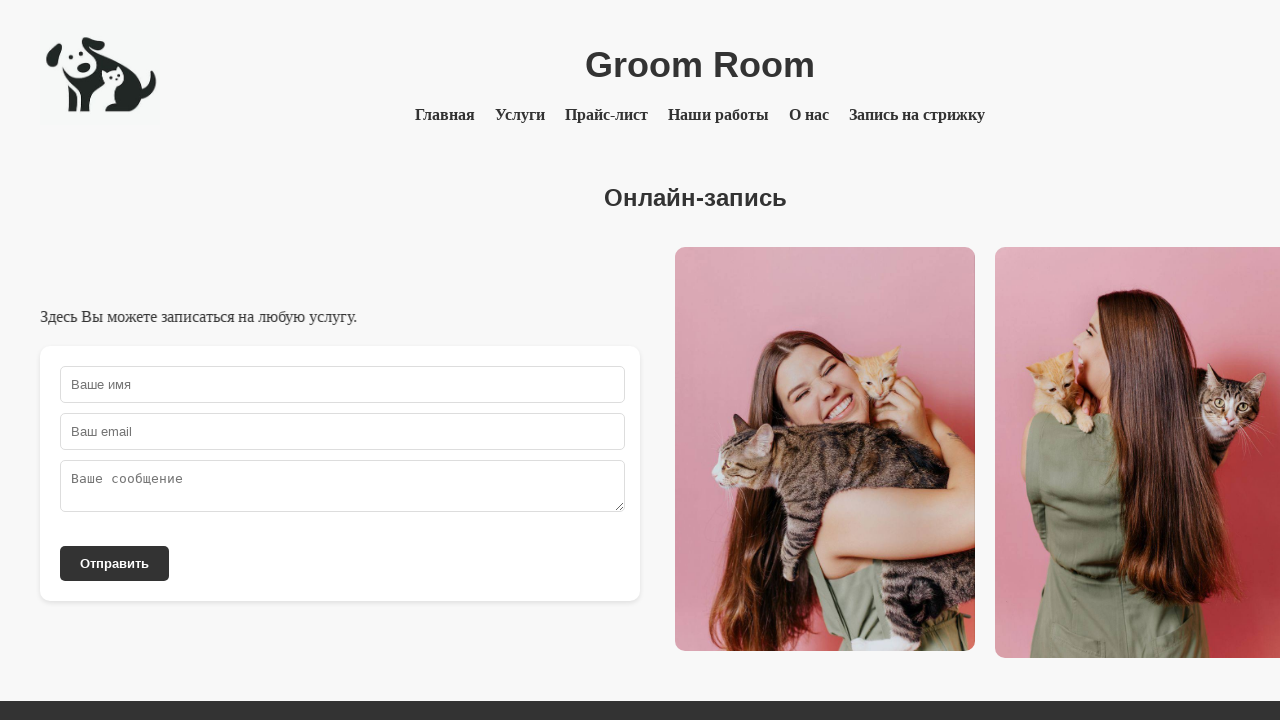

Clicked submit button on empty form at (114, 563) on button[type="submit"]
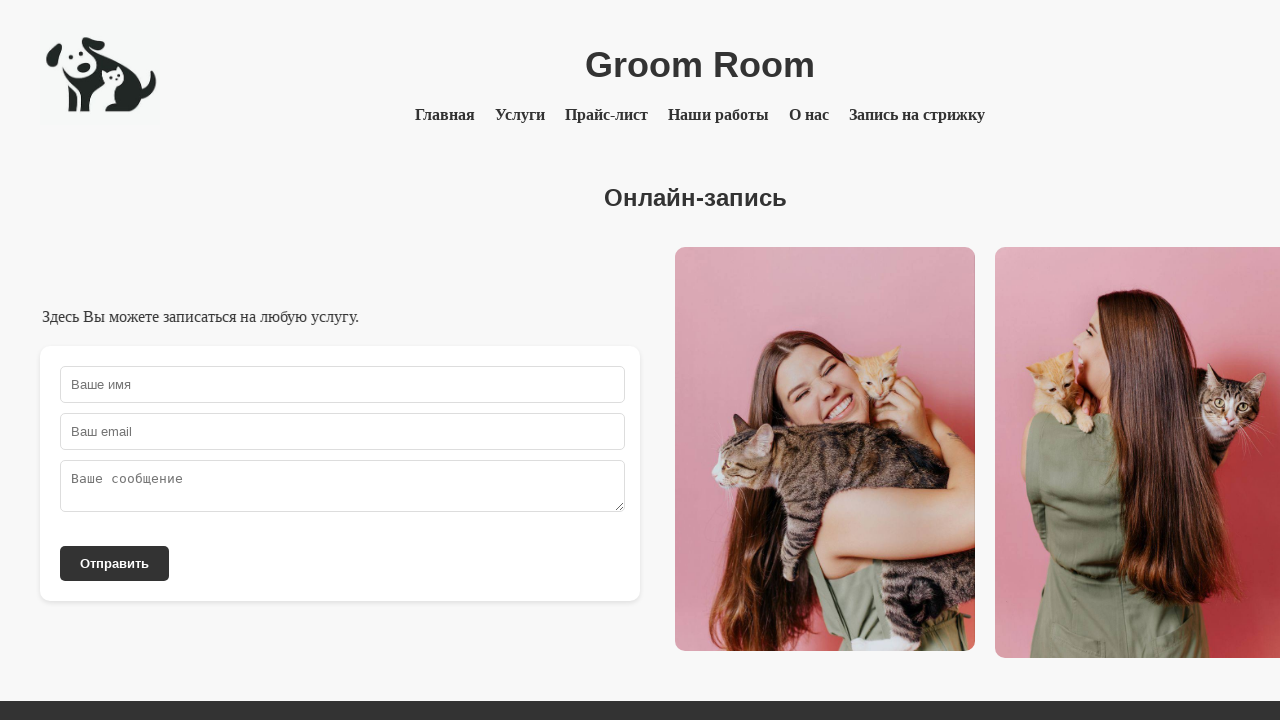

Set up dialog handler to accept validation alert
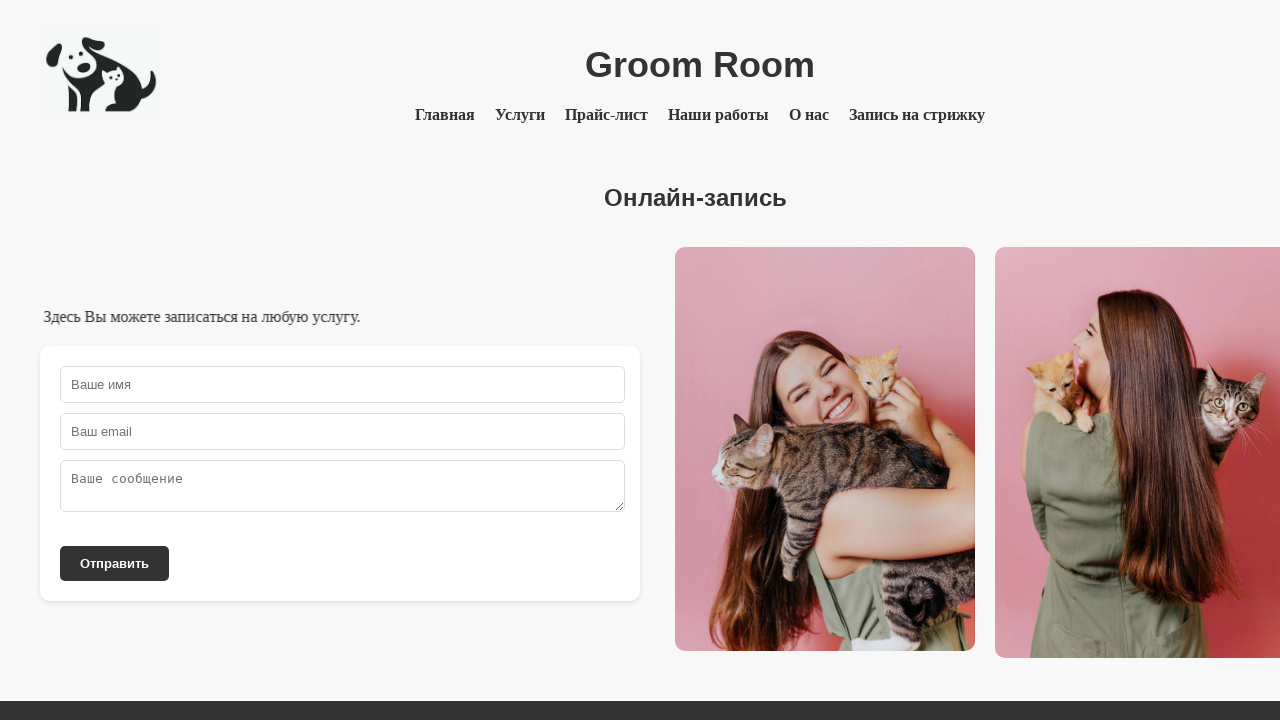

Waited for alert to be processed
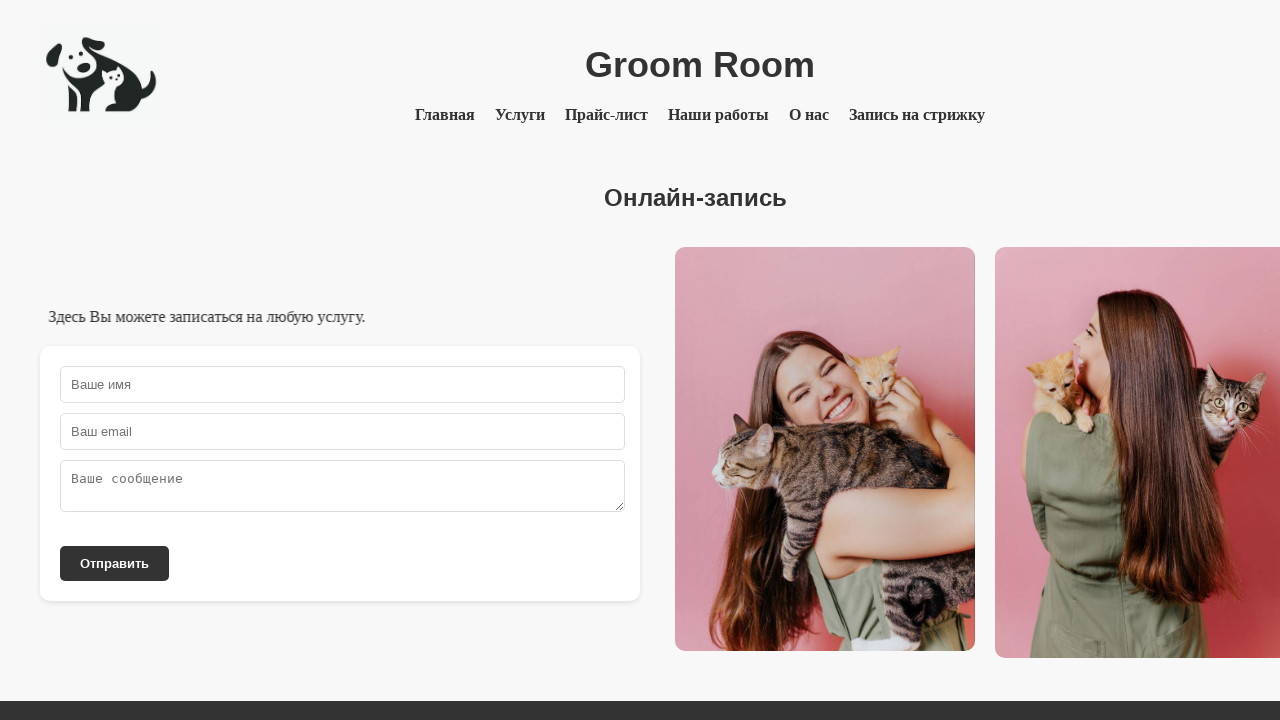

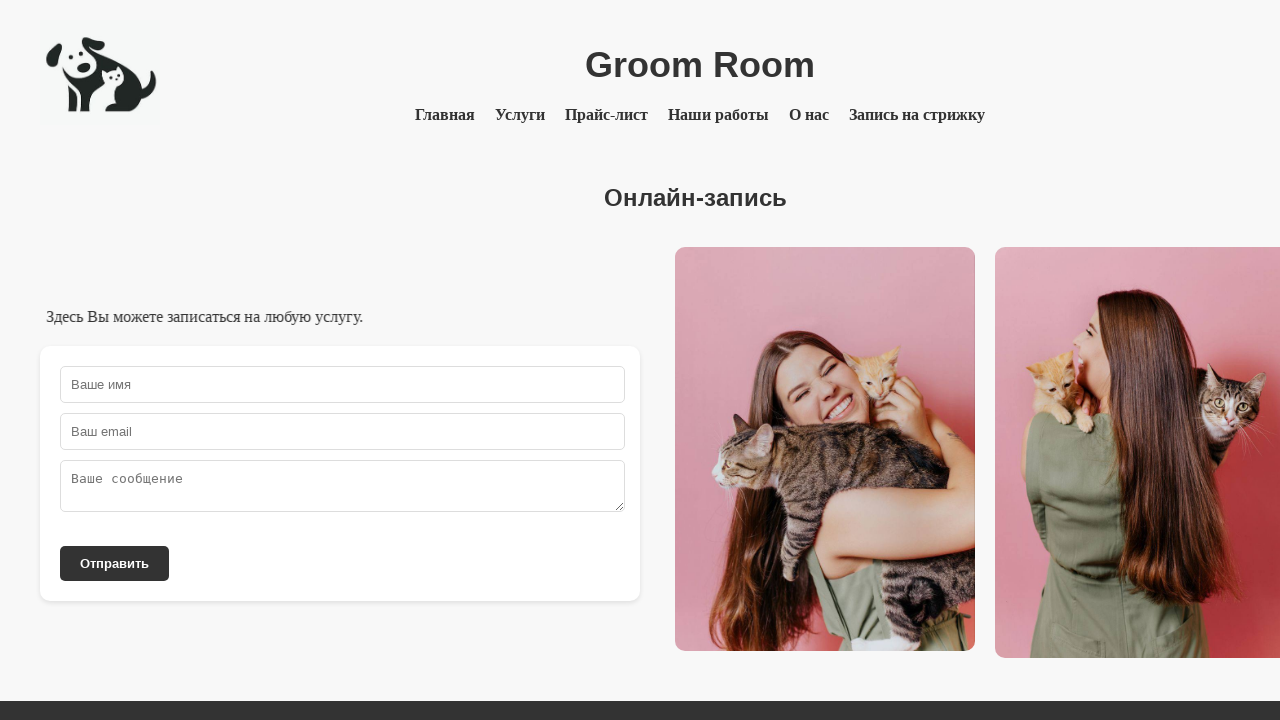